Tests multi-tab navigation by opening multiple tabs and performing actions based on tab titles

Starting URL: https://testautomationpractice.blogspot.com/

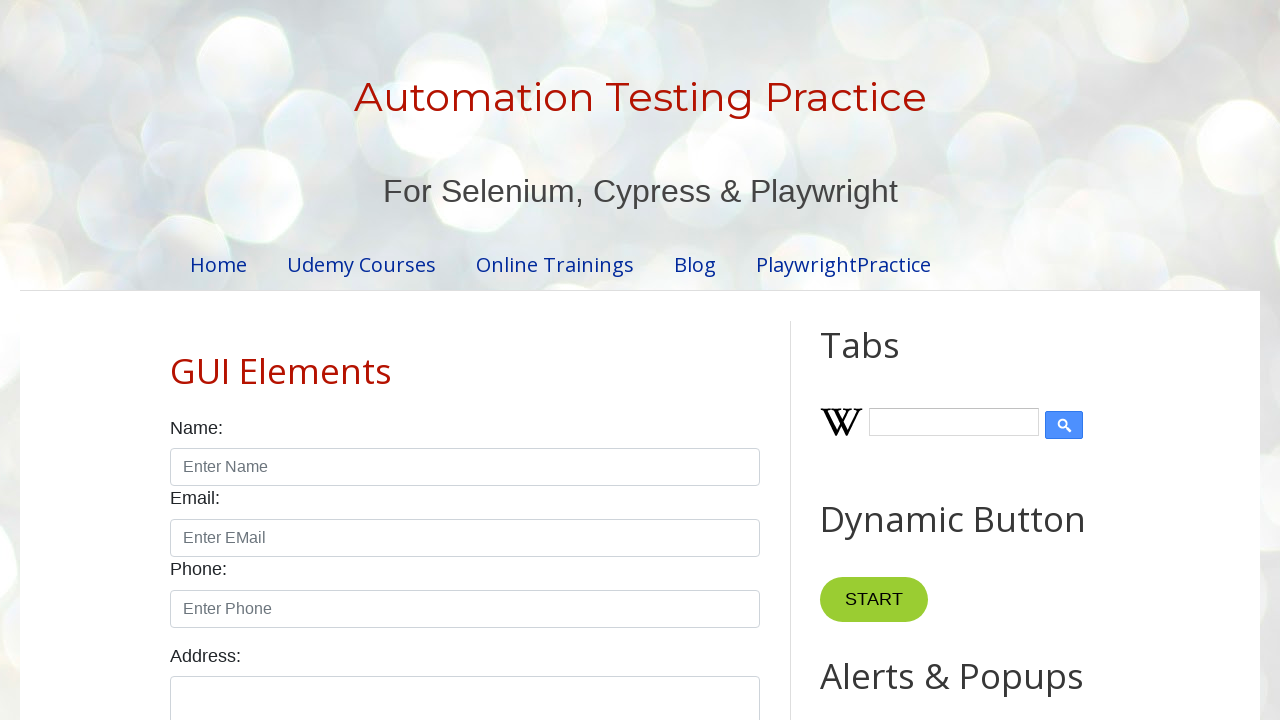

Created new tab 1
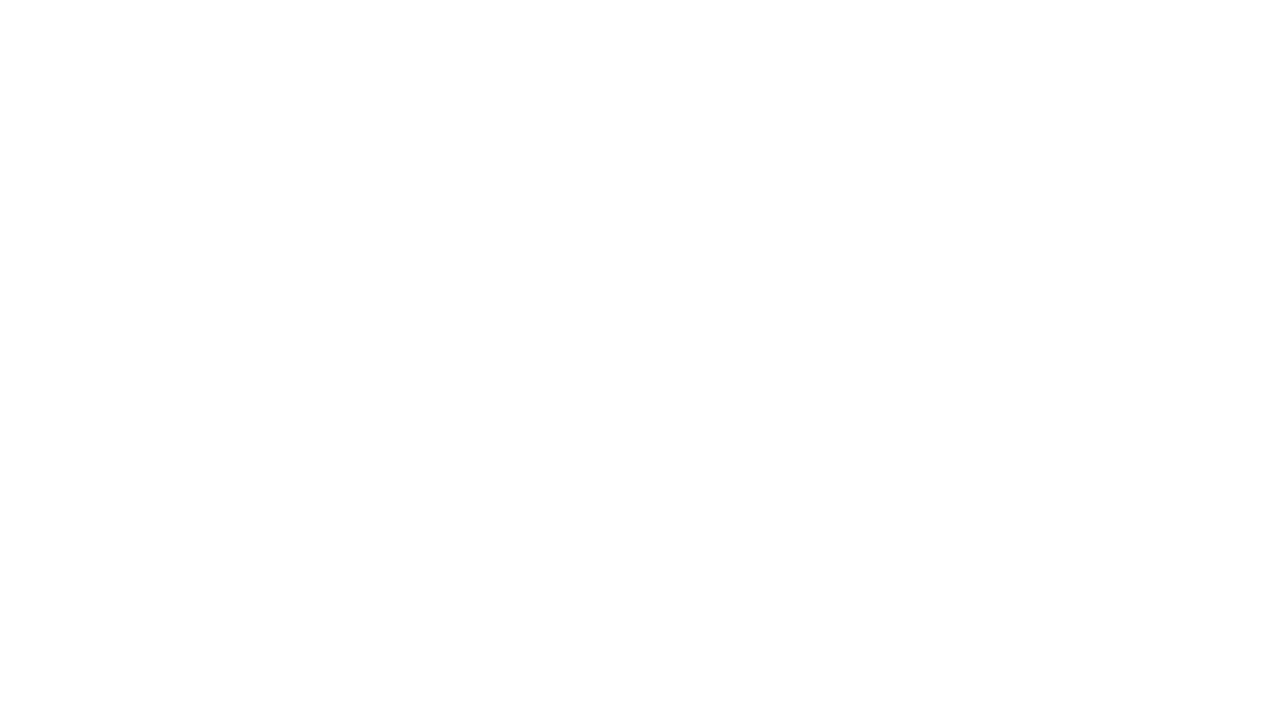

Navigated tab 1 to Download Files page
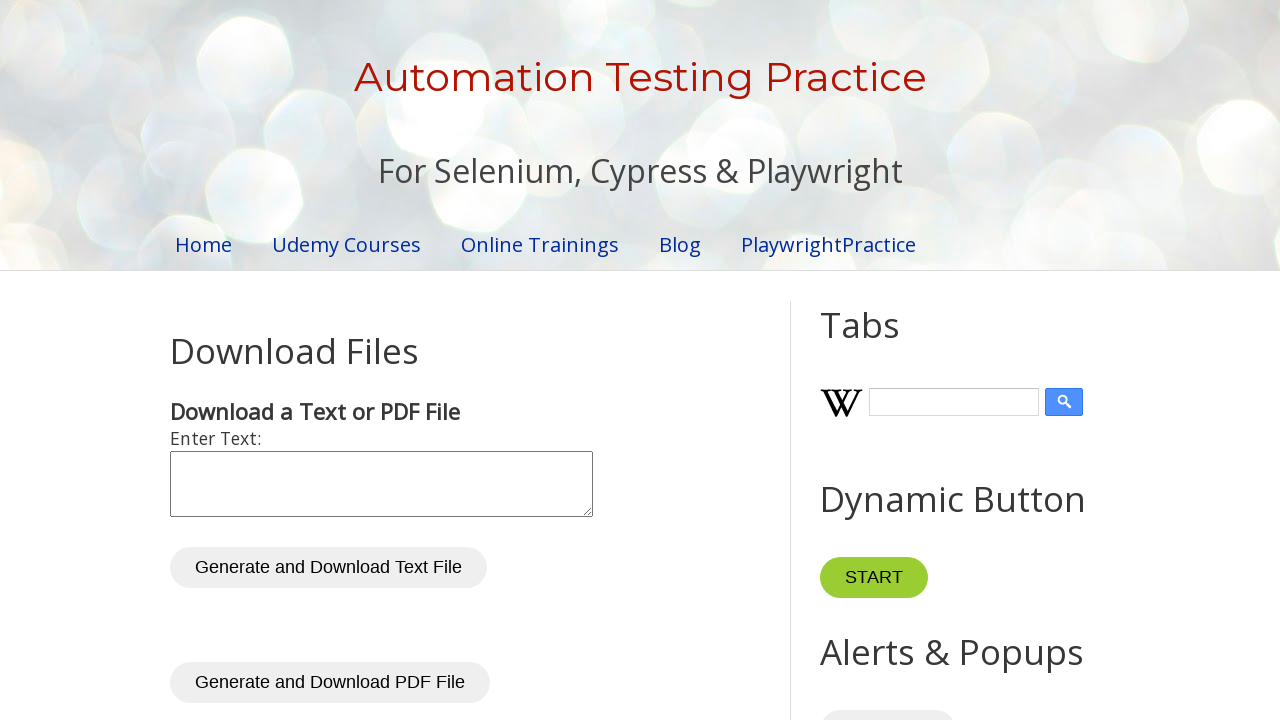

Created new tab 2
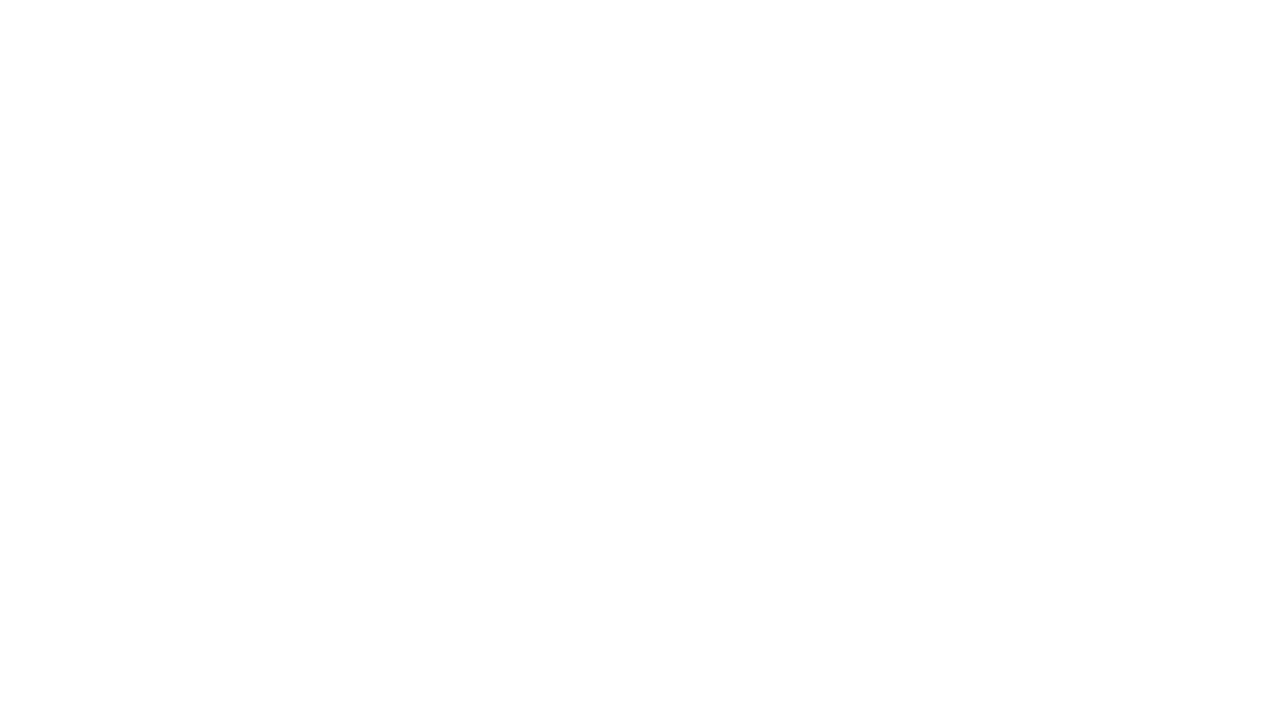

Navigated tab 2 to Hidden Elements page
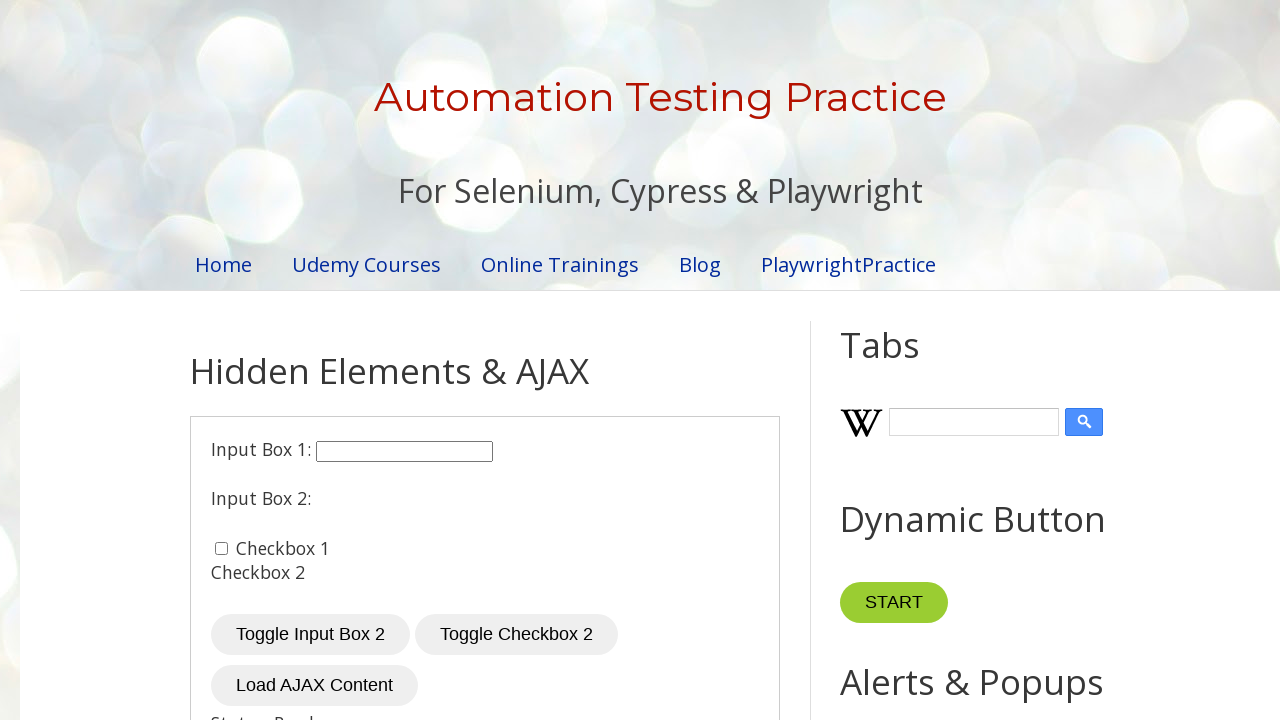

Created new tab 3
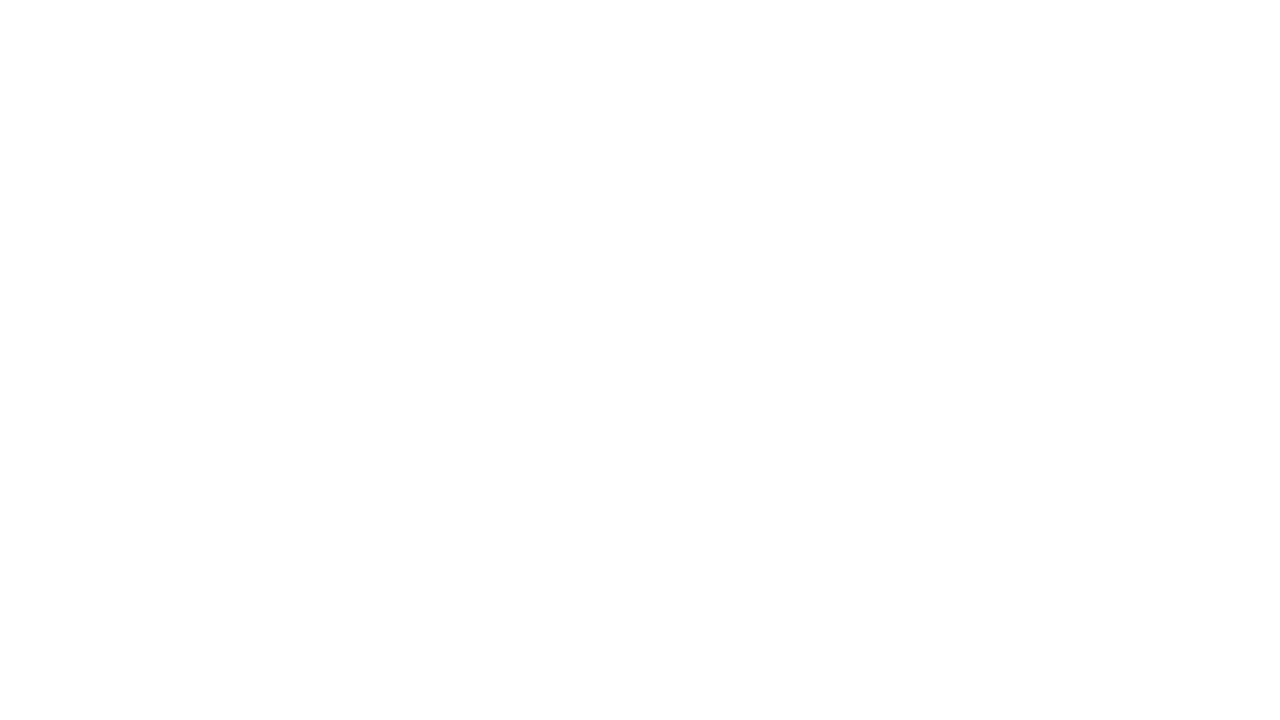

Navigated tab 3 to Programiz TypeScript compiler
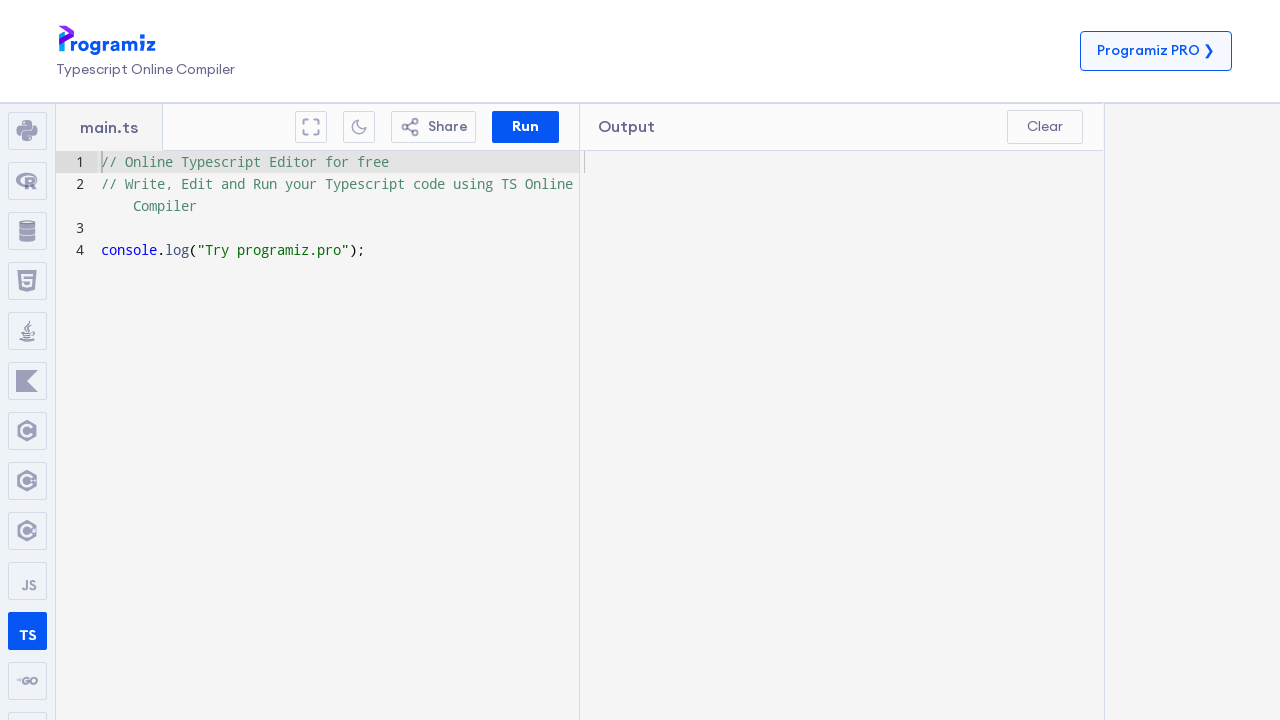

Created new tab 4
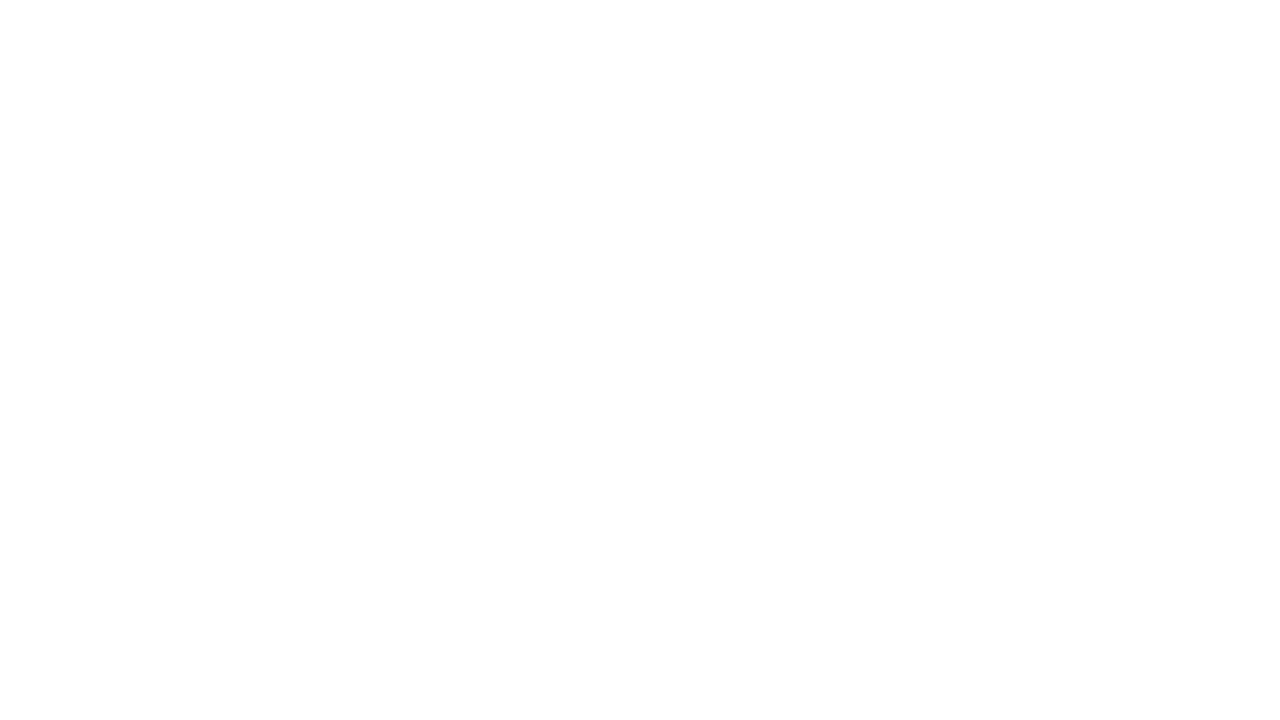

Navigated tab 4 to playwright-e2e-test repository
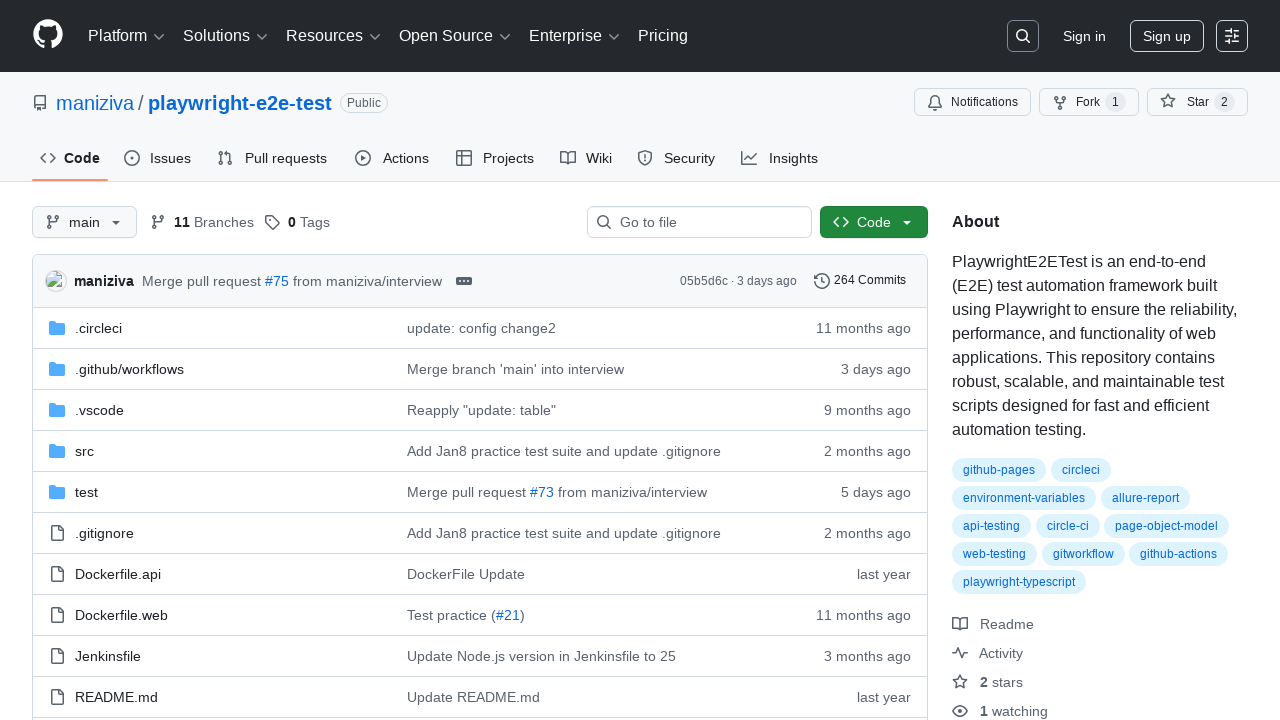

Created new tab 5
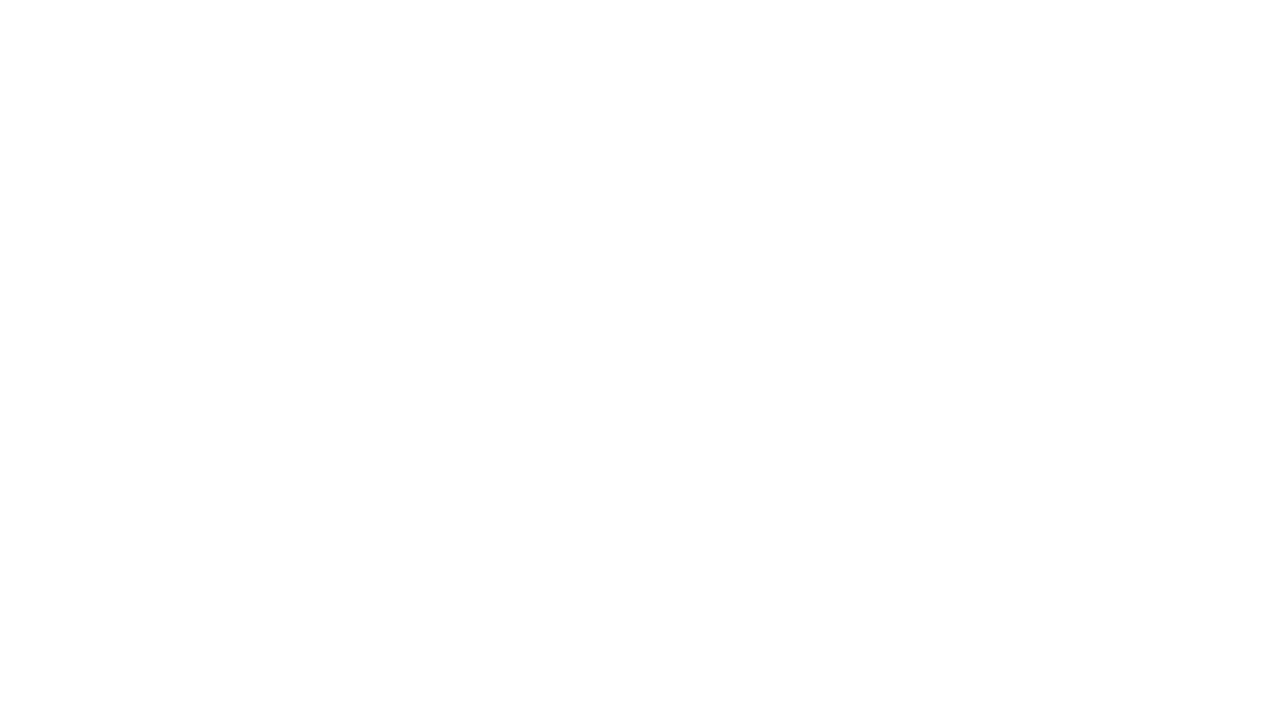

Navigated tab 5 to playwright-cucumber repository
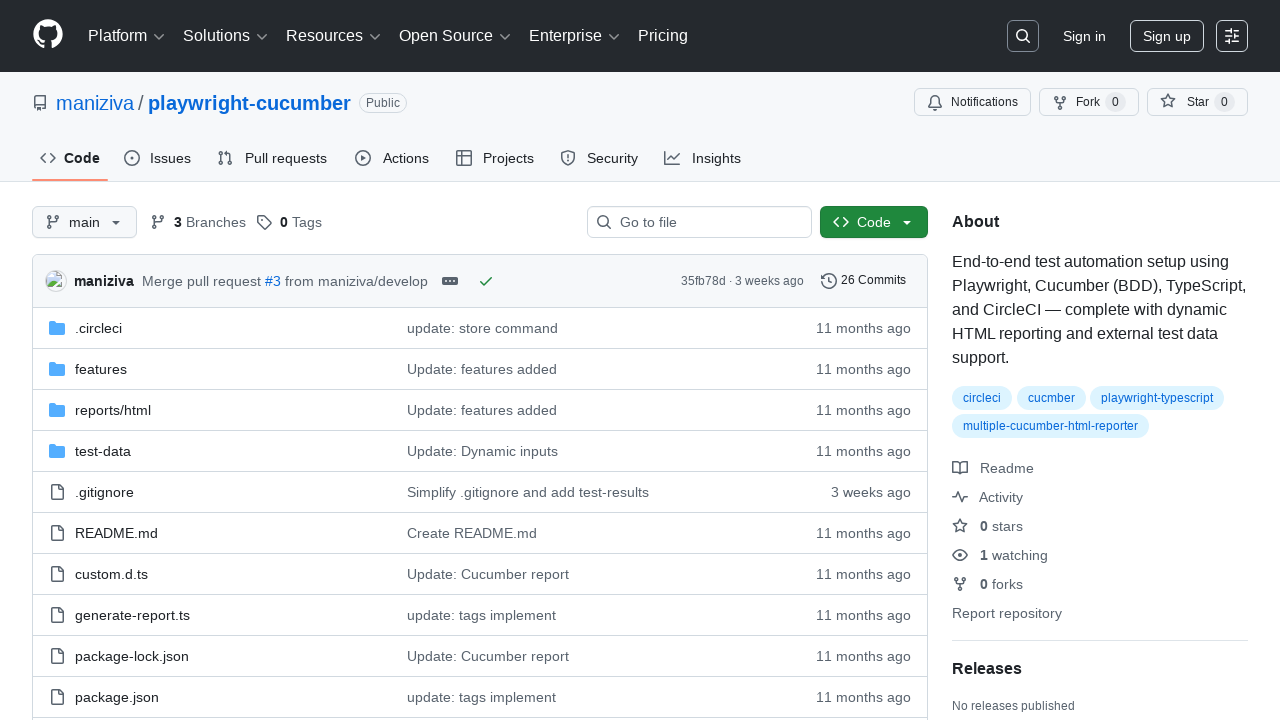

Created new tab 6
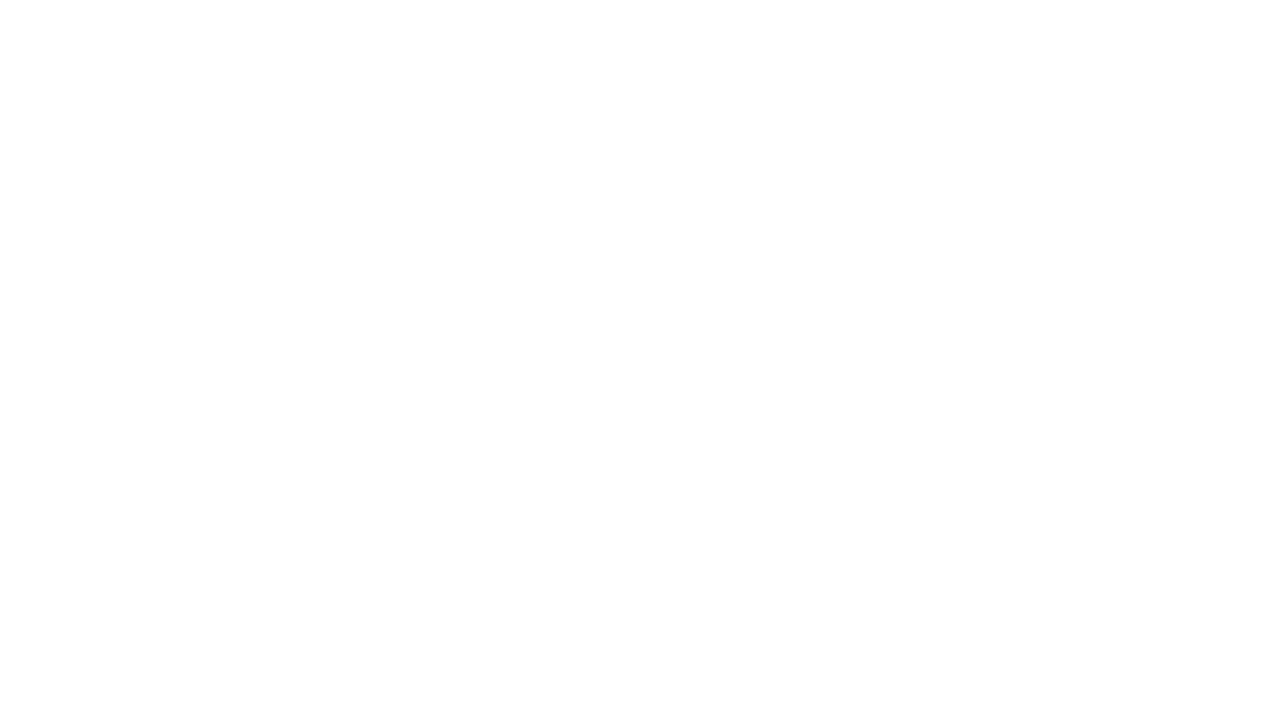

Navigated tab 6 to maniziva GitHub profile
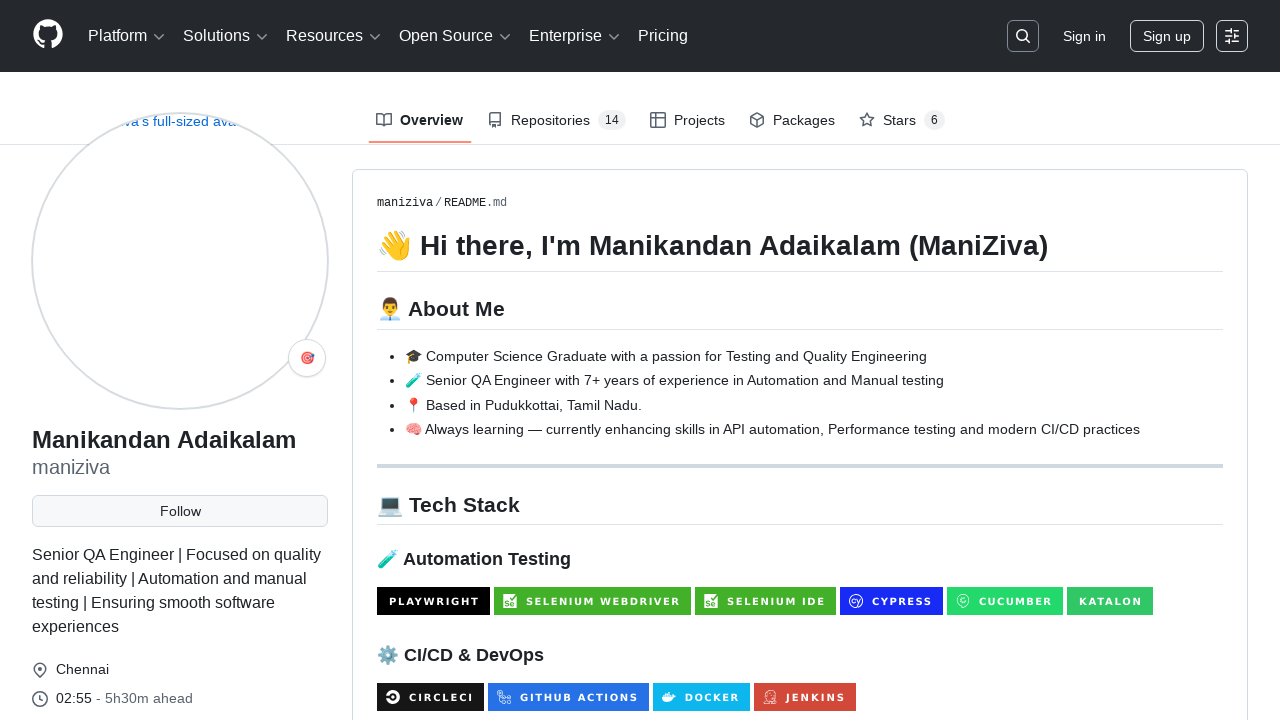

Retrieved title of tab: 'Automation Testing Practice'
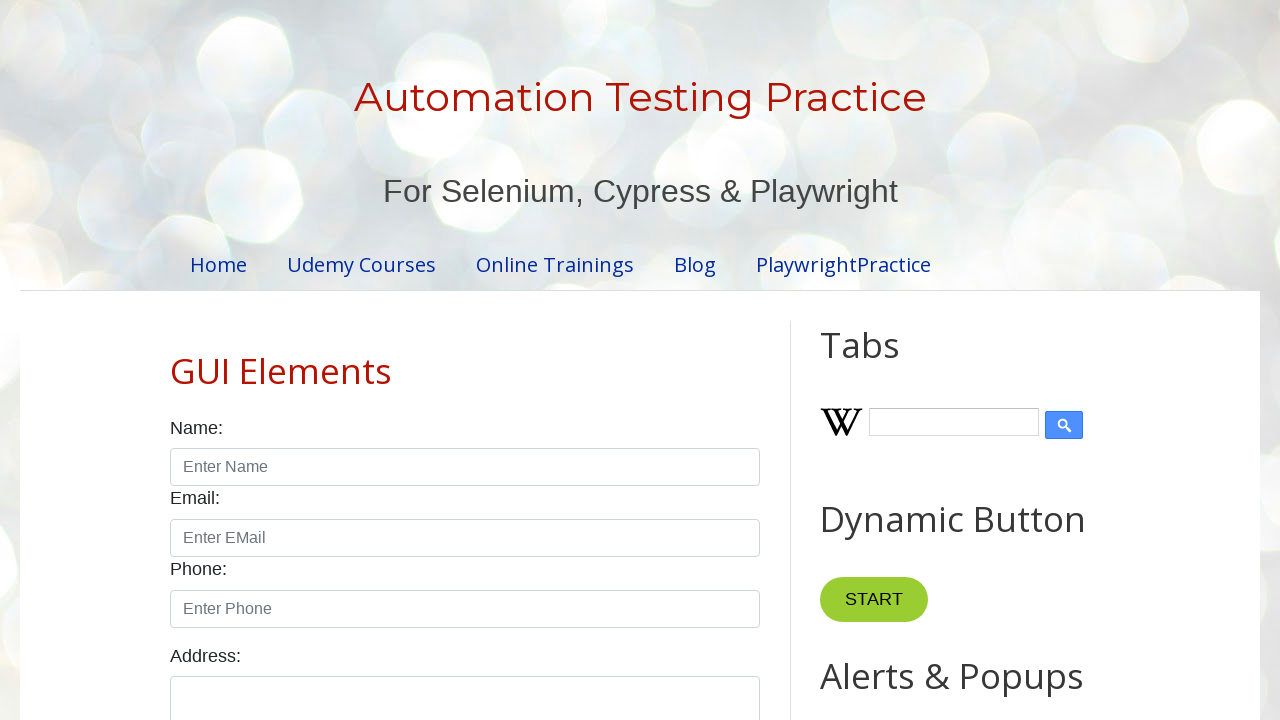

Retrieved title of tab: 'Automation Testing Practice: Download Files'
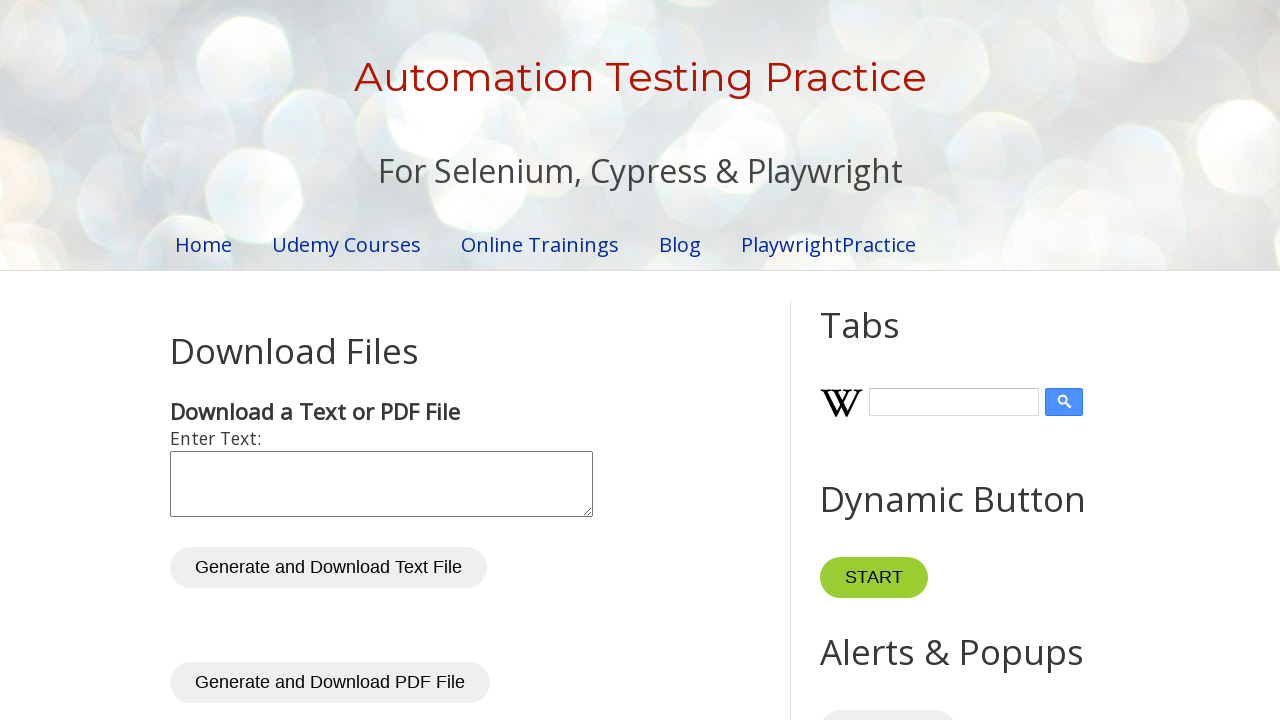

Brought Download Files tab to front
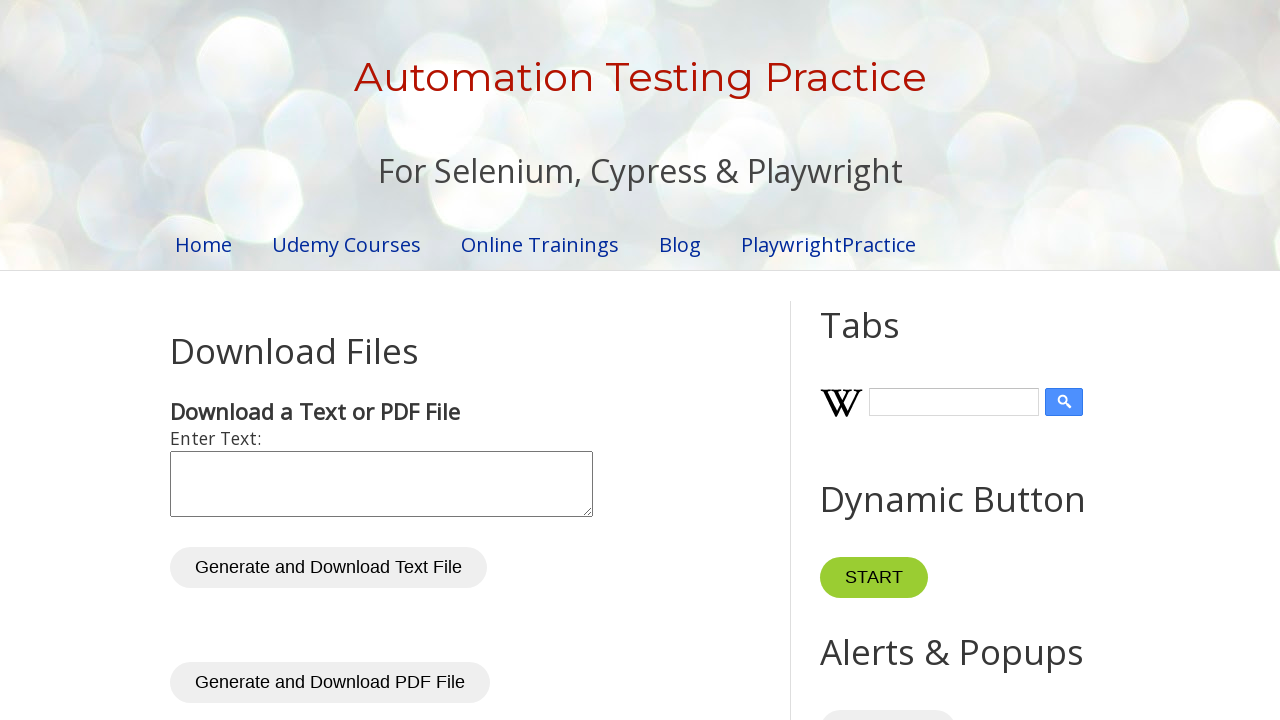

Filled textarea with 'Info' text on xpath=//textarea[@id='inputText']
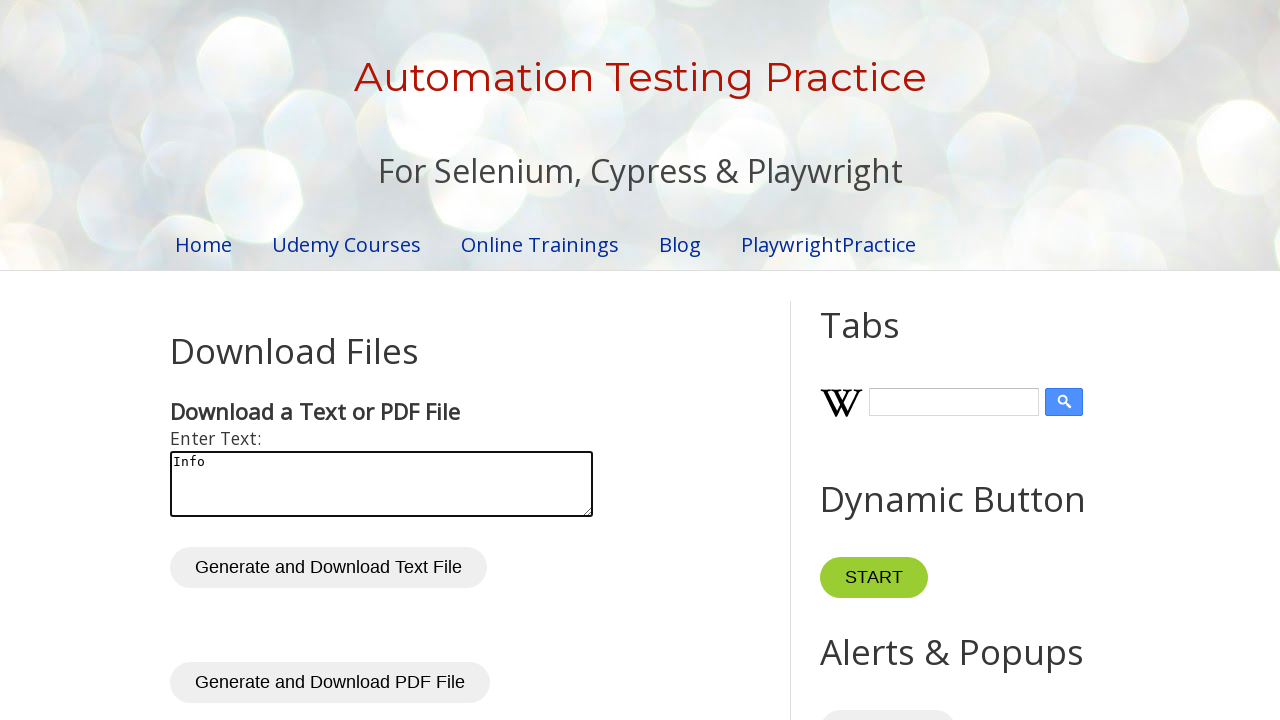

Clicked generateTxt button at (328, 568) on xpath=//button[@id='generateTxt']
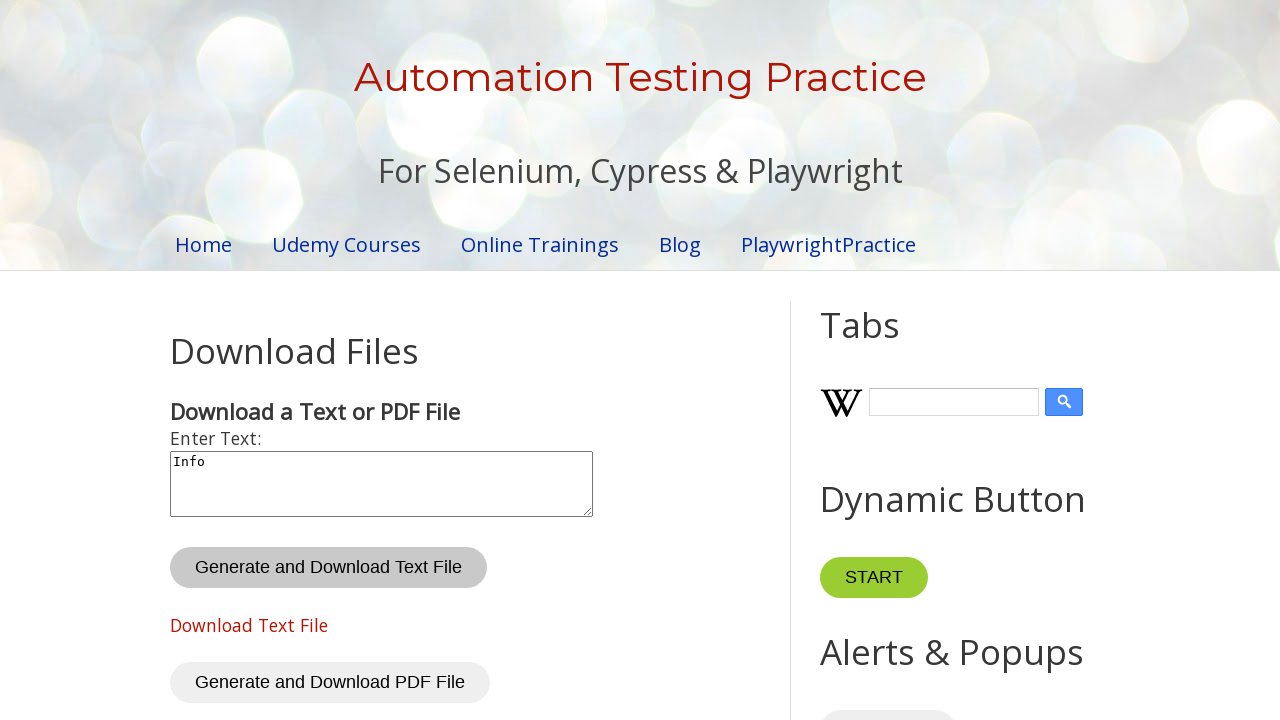

Clicked download link and file download started at (249, 625) on xpath=//a[@id='txtDownloadLink']
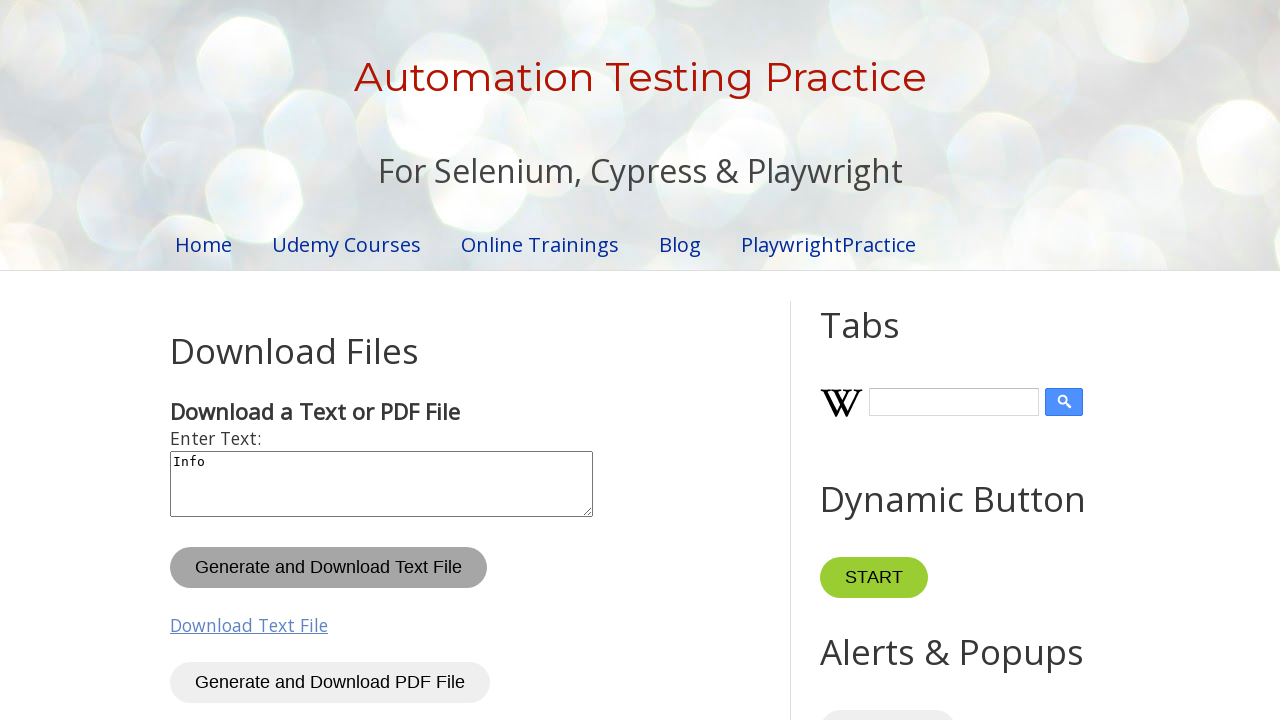

Download completed
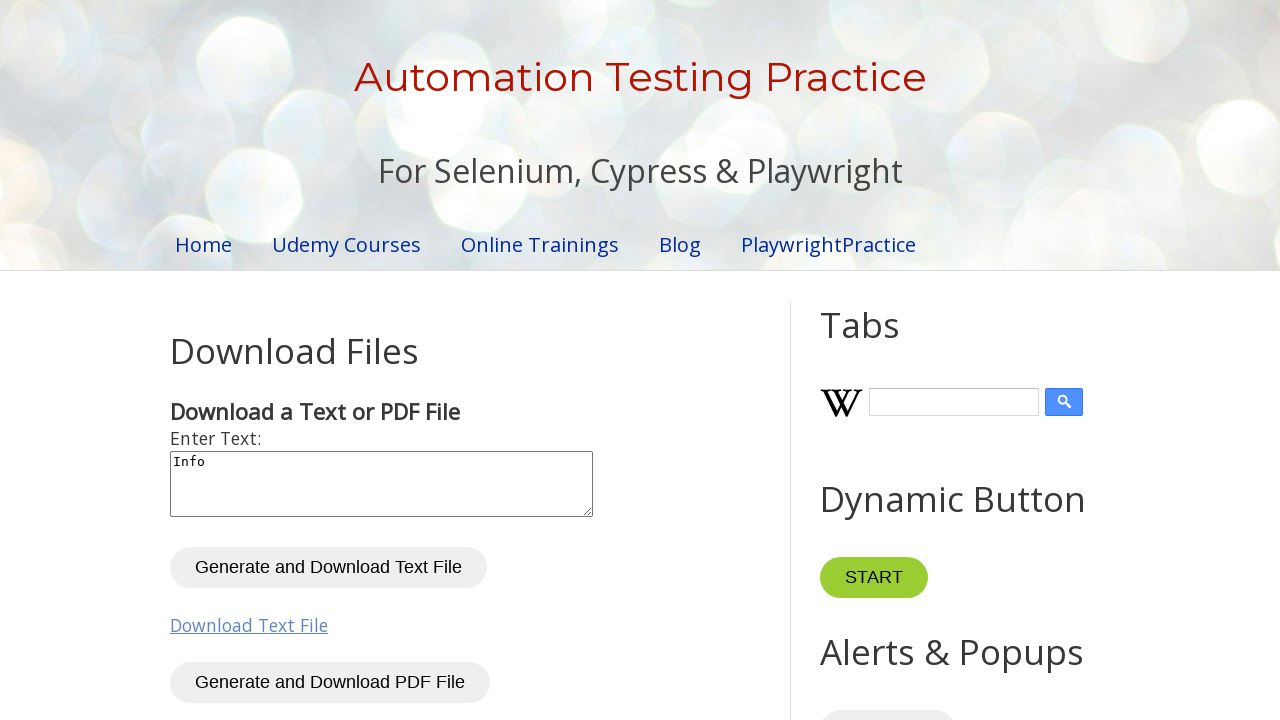

Asserted downloaded filename is 'info.txt'
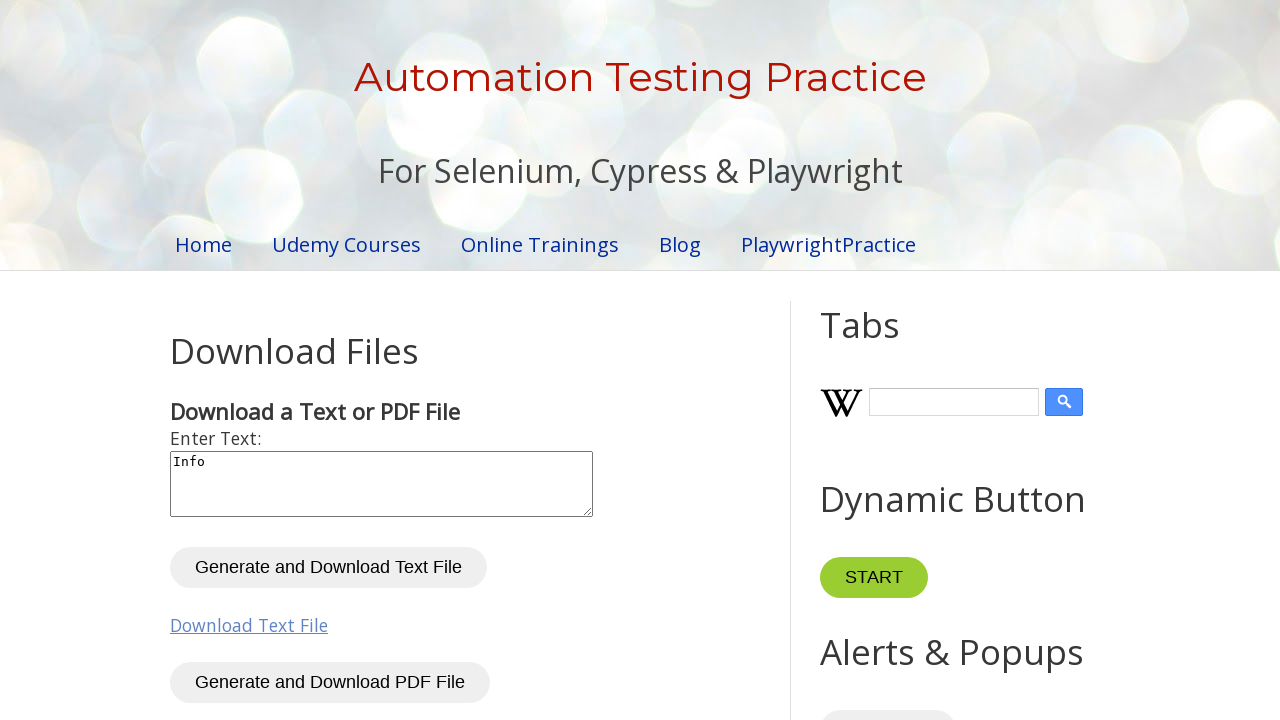

Retrieved title of tab: 'Automation Testing Practice: Hidden Elements & AJAX'
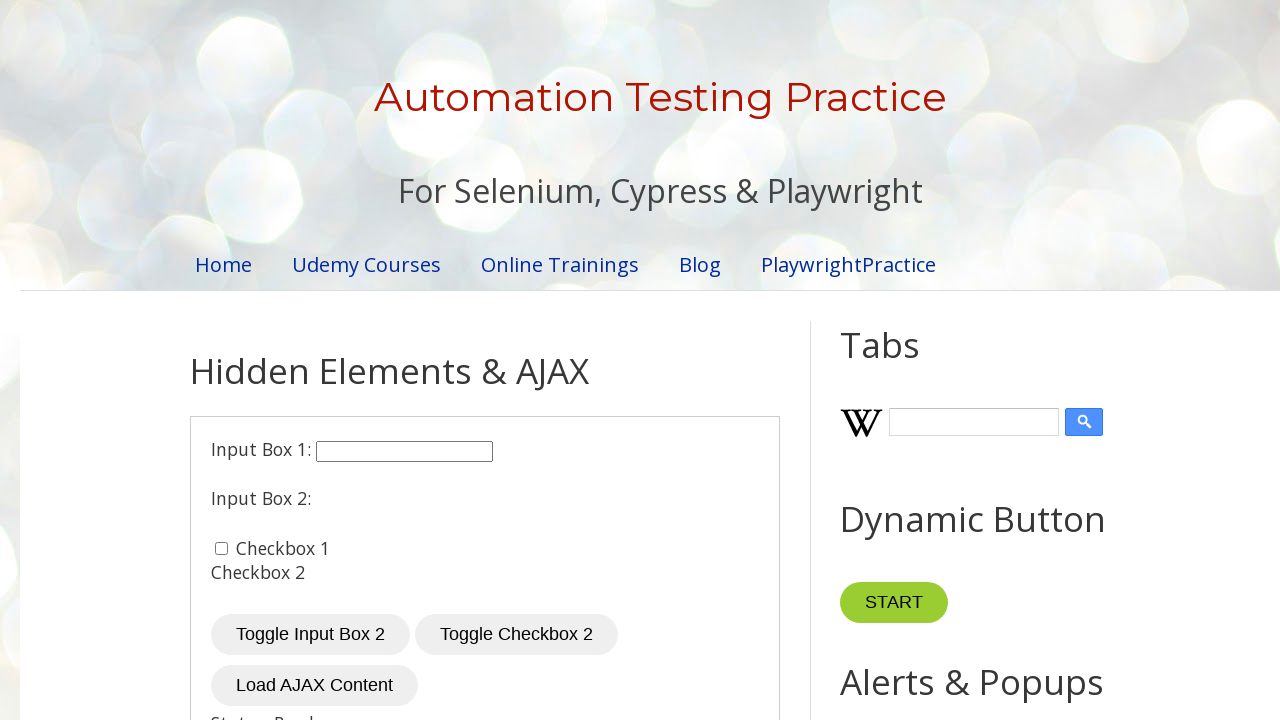

Brought Hidden Elements tab to front
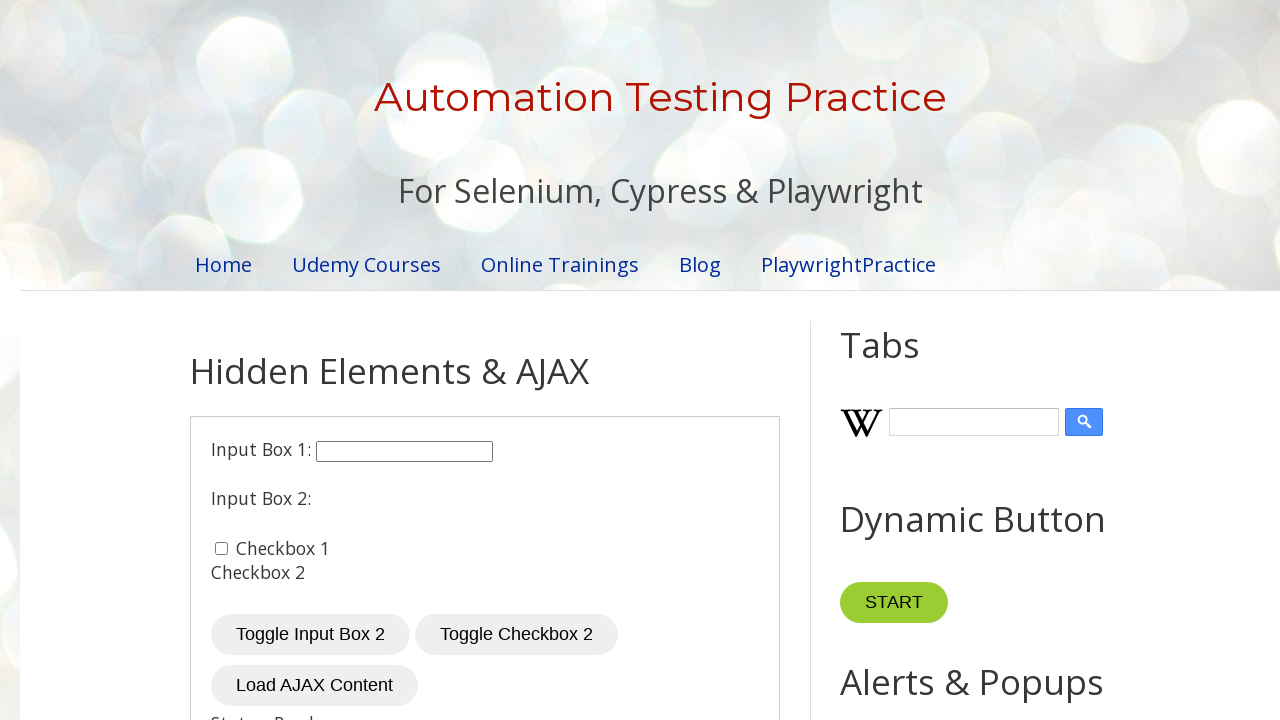

Retrieved title of tab: 'Online Typescript Compiler (Editor) - Programiz'
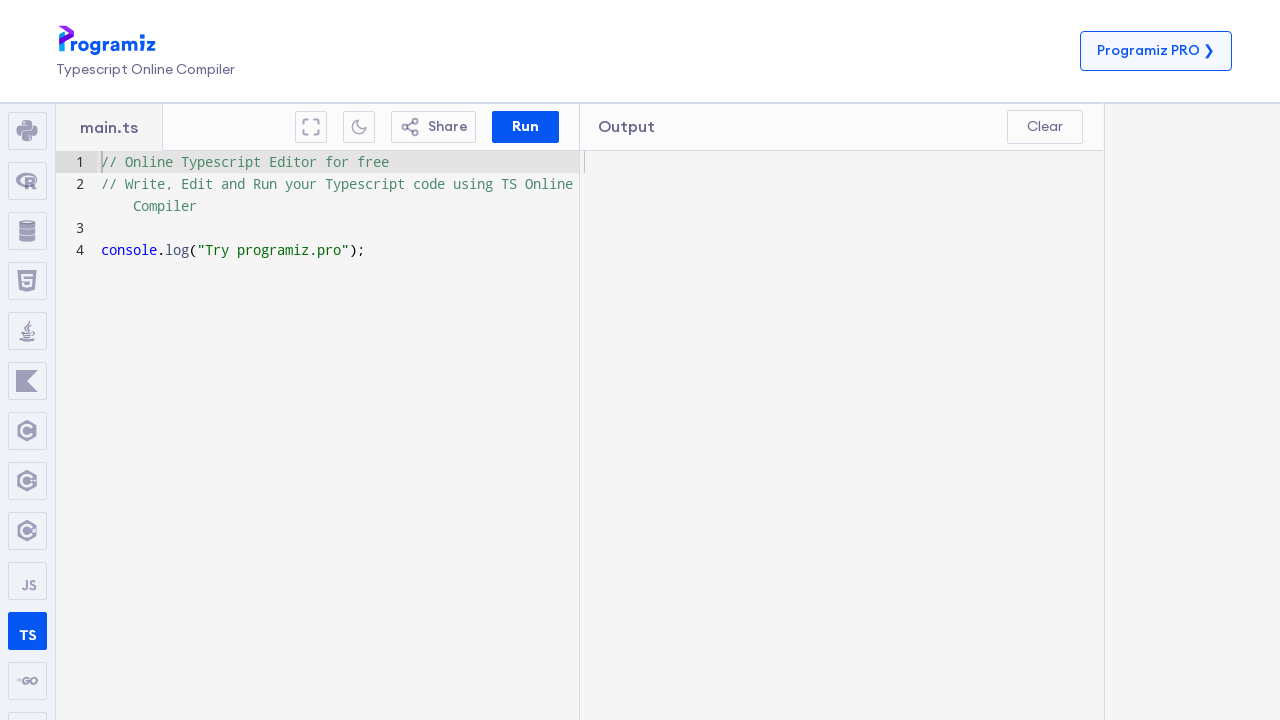

Retrieved title of tab: 'GitHub - maniziva/playwright-e2e-test: PlaywrightE2ETest is an end-to-end (E2E) test automation framework built using Playwright to ensure the reliability, performance, and functionality of web applications. This repository contains robust, scalable, and maintainable test scripts designed for fast and efficient automation testing.'
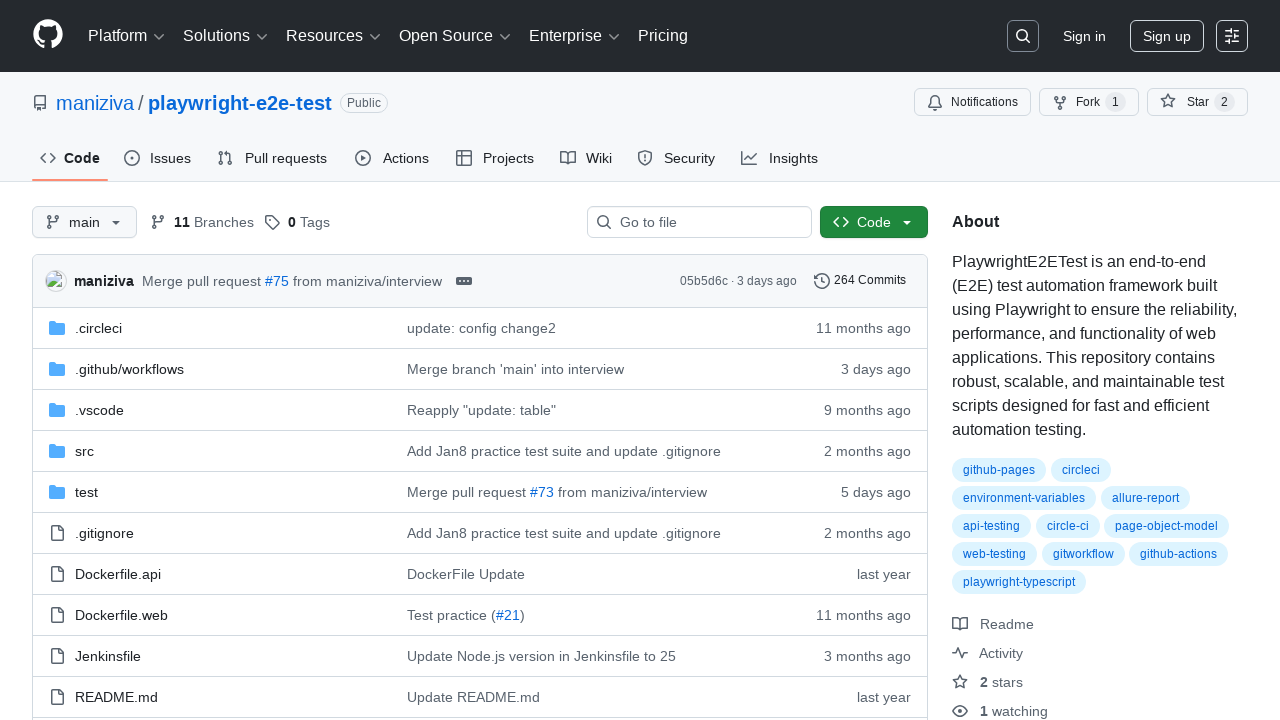

Retrieved title of tab: 'GitHub - maniziva/playwright-cucumber: End-to-end test automation setup using Playwright, Cucumber (BDD), TypeScript, and CircleCI — complete with dynamic HTML reporting and external test data support.'
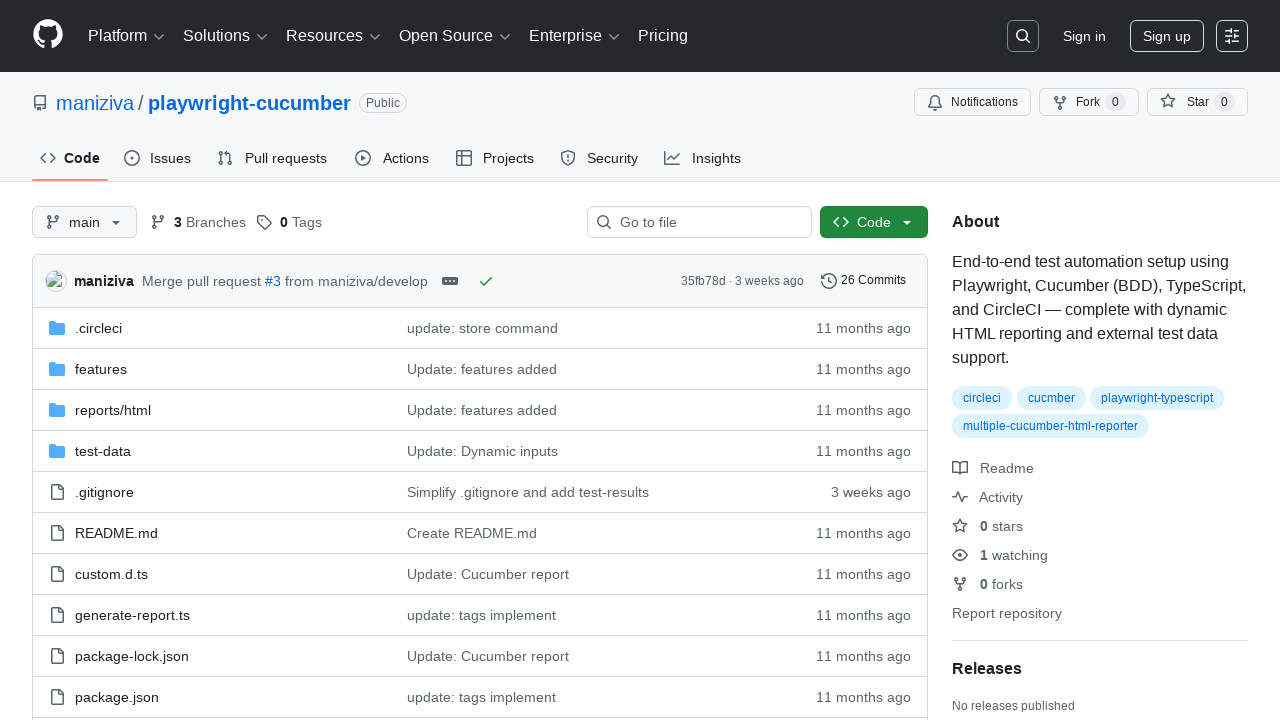

Retrieved title of tab: 'maniziva (Manikandan Adaikalam) · GitHub'
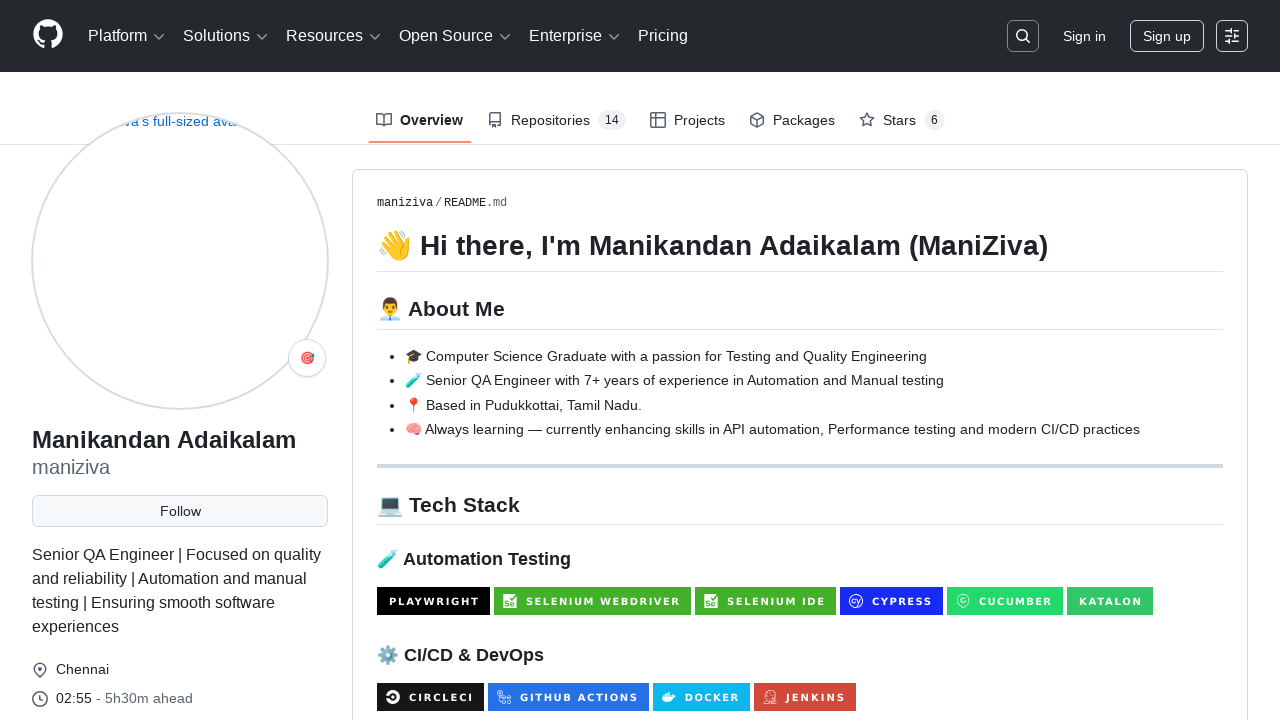

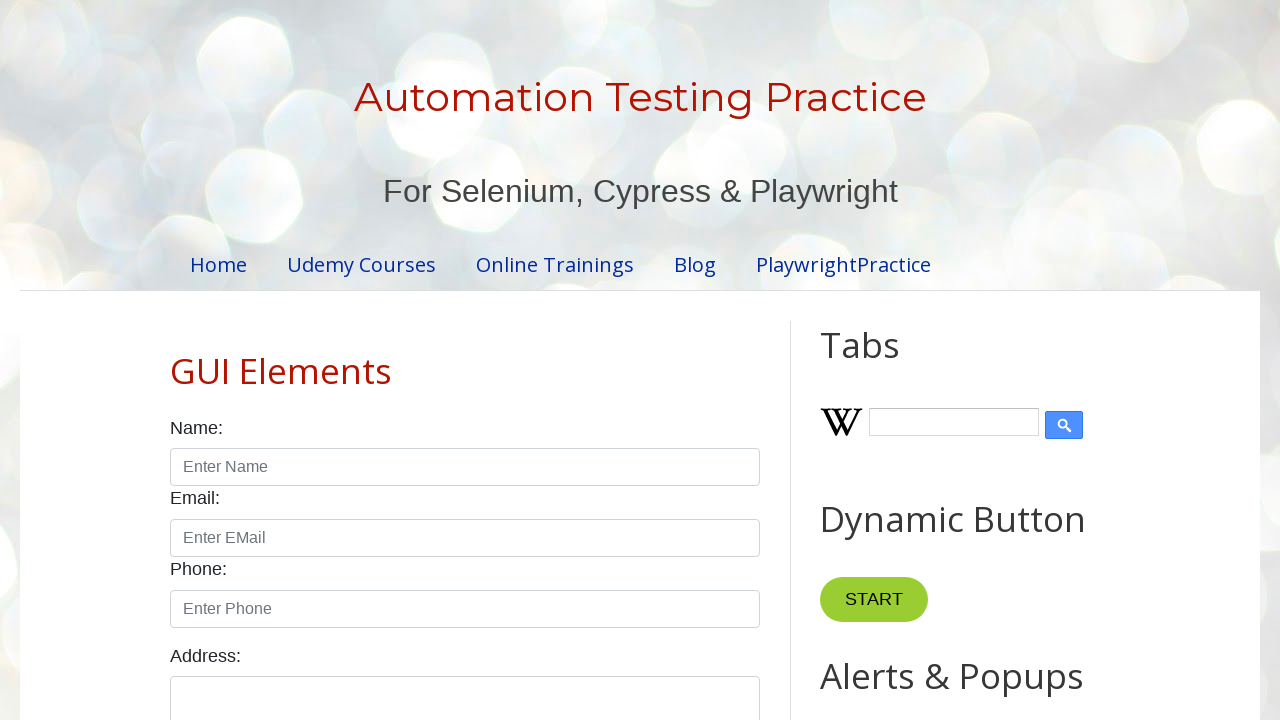